Tests selecting an option from a dropdown list by iterating through all options and clicking the one that matches the desired text, then verifying the selection.

Starting URL: http://the-internet.herokuapp.com/dropdown

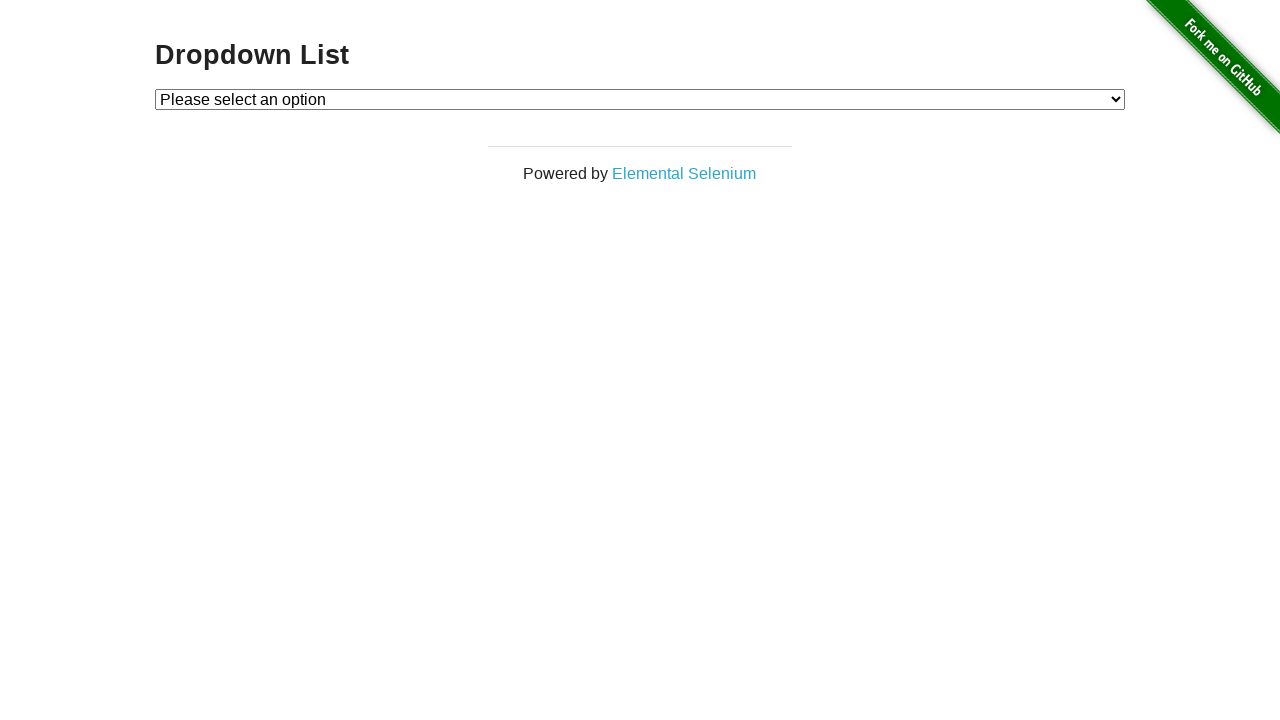

Navigated to dropdown page
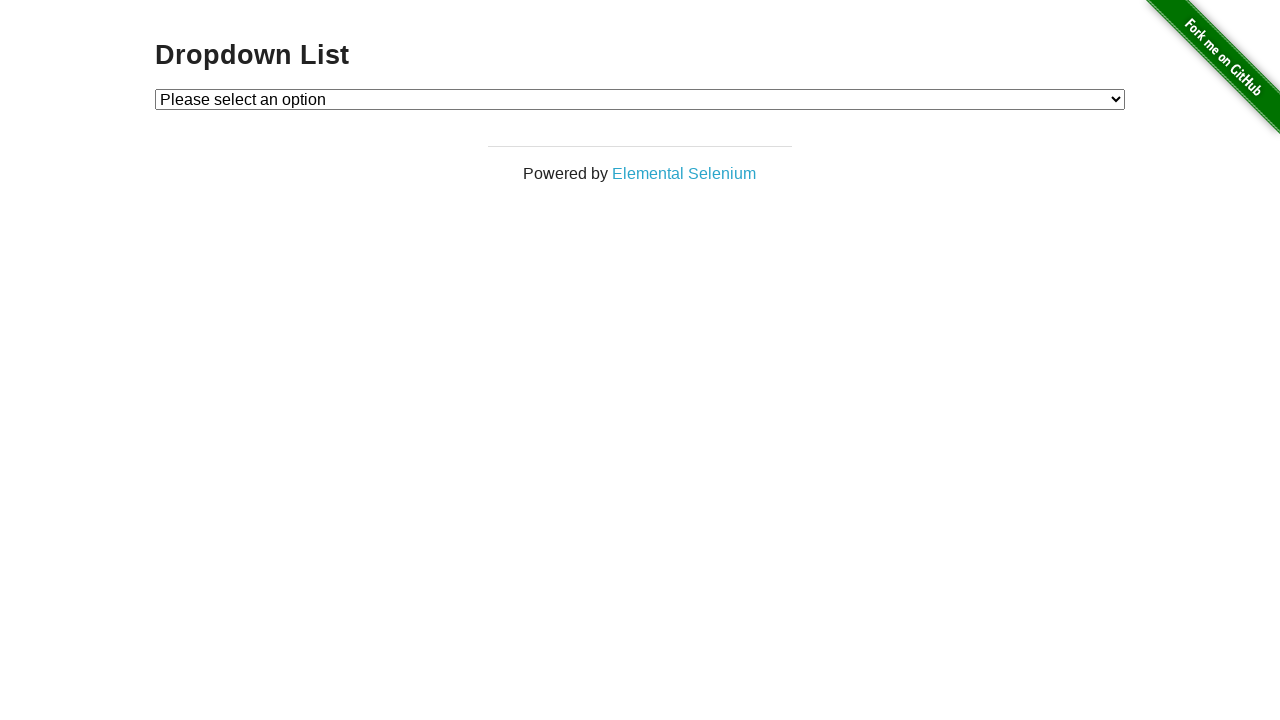

Located dropdown element
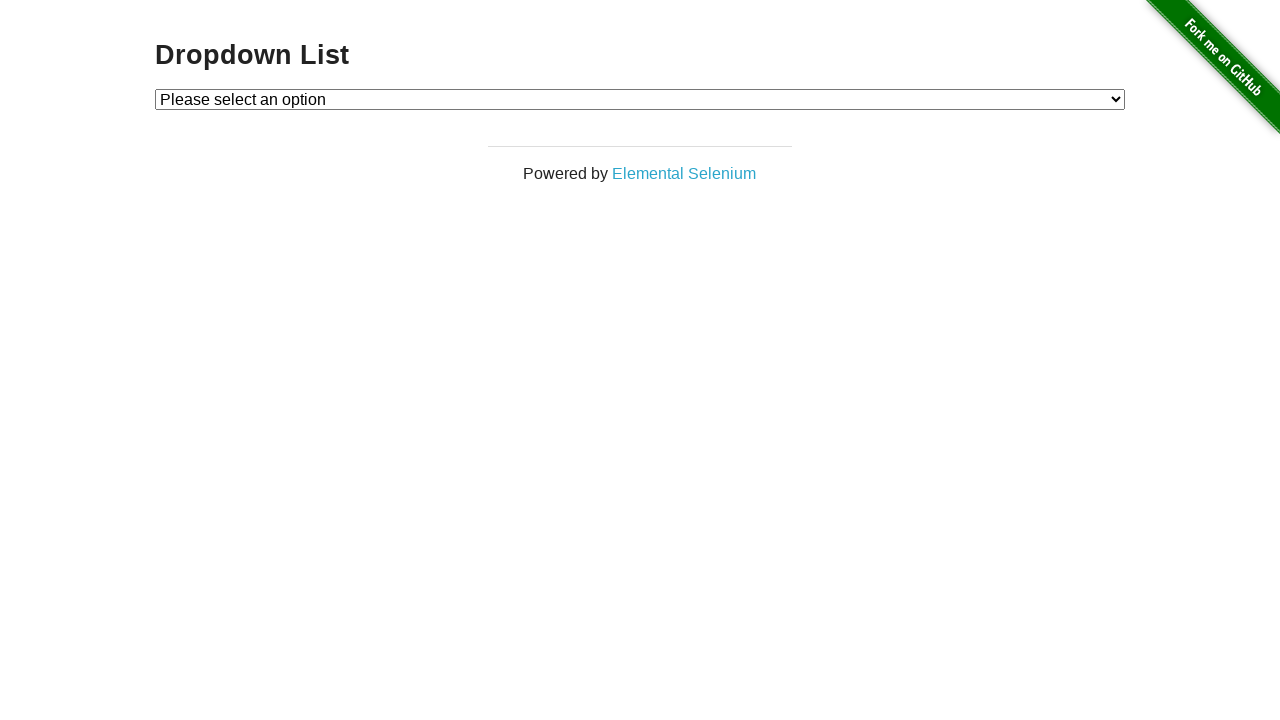

Selected 'Option 1' from dropdown on #dropdown
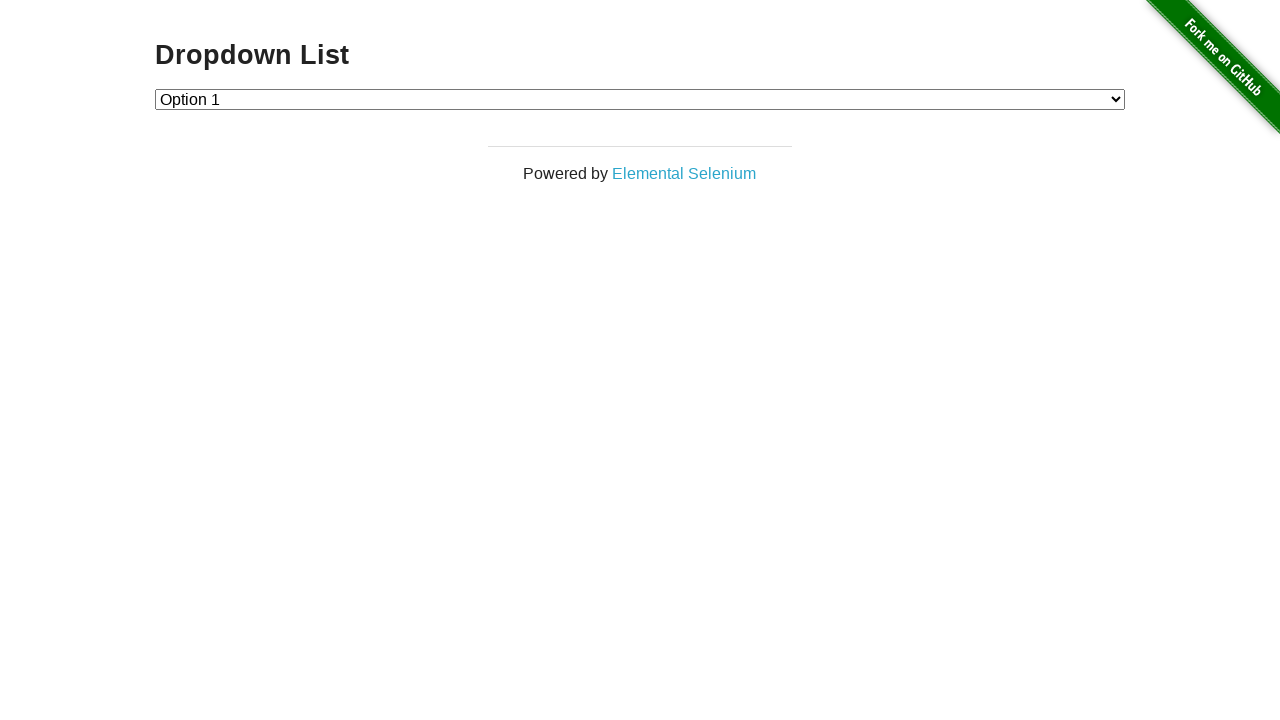

Retrieved selected dropdown value
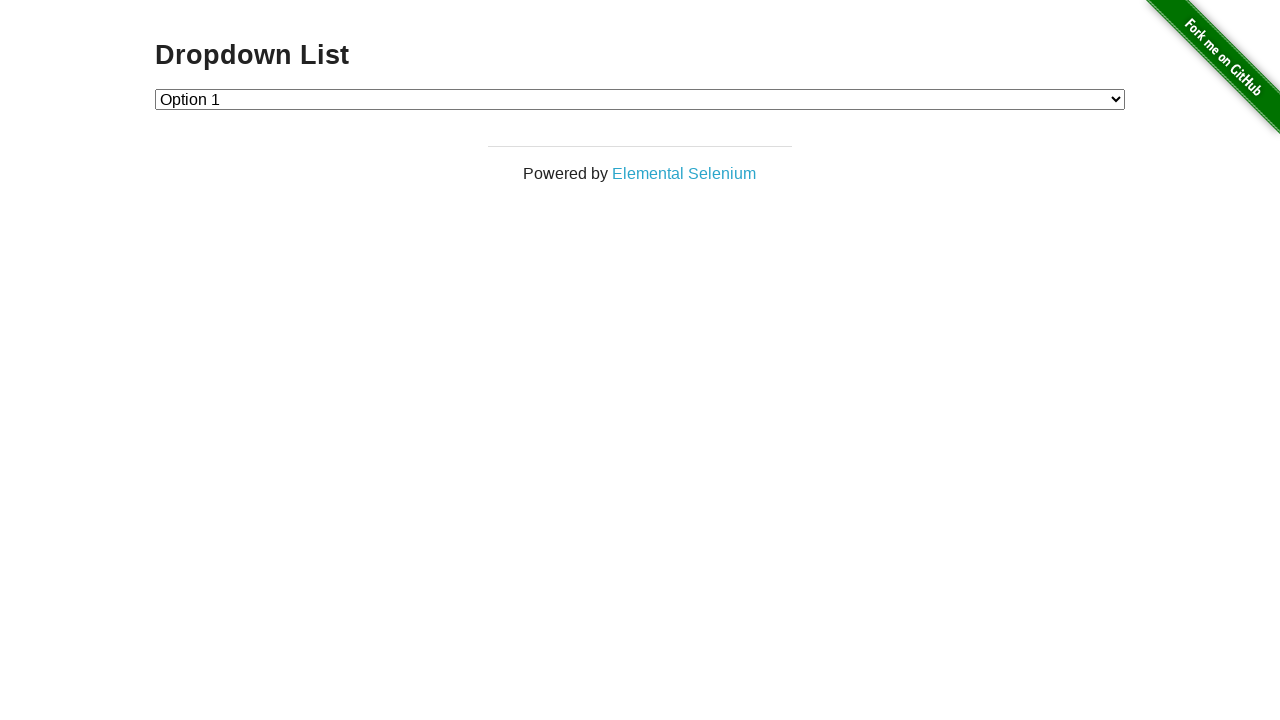

Verified that 'Option 1' (value '1') is selected
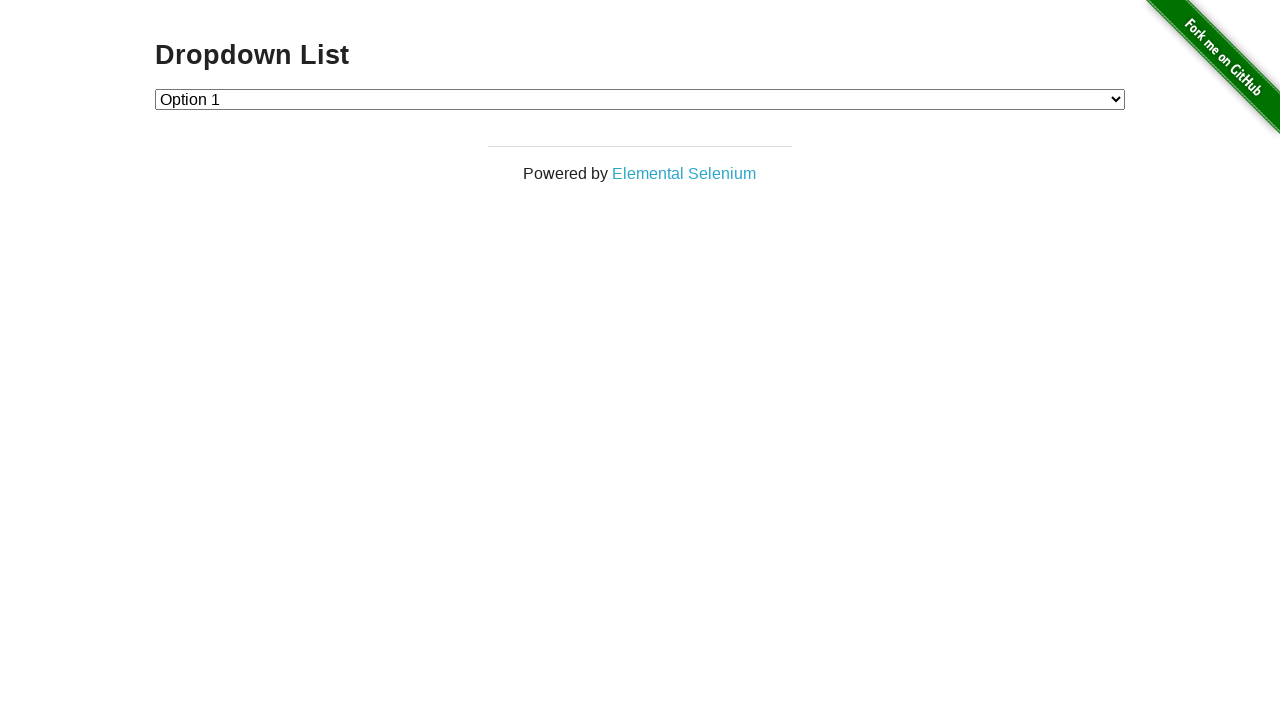

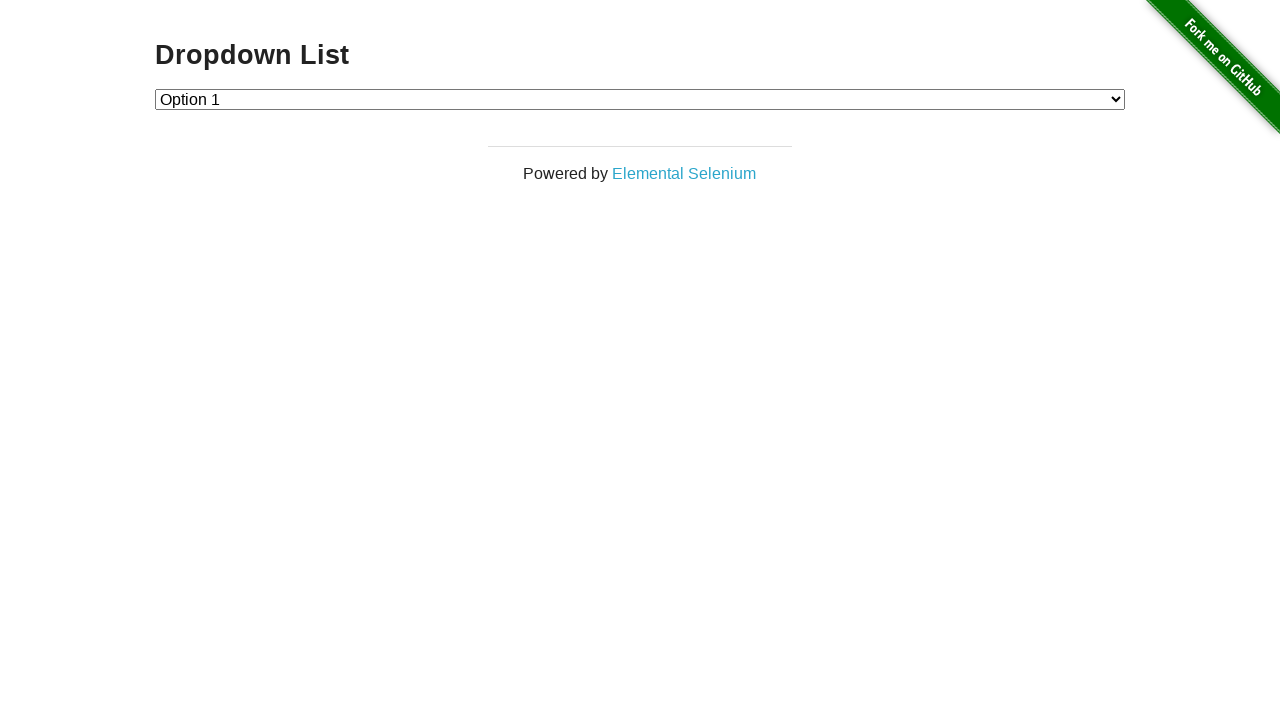